Tests checkbox functionality by selecting the Senior Citizen discount checkbox and verifying its selection state

Starting URL: https://rahulshettyacademy.com/dropdownsPractise/

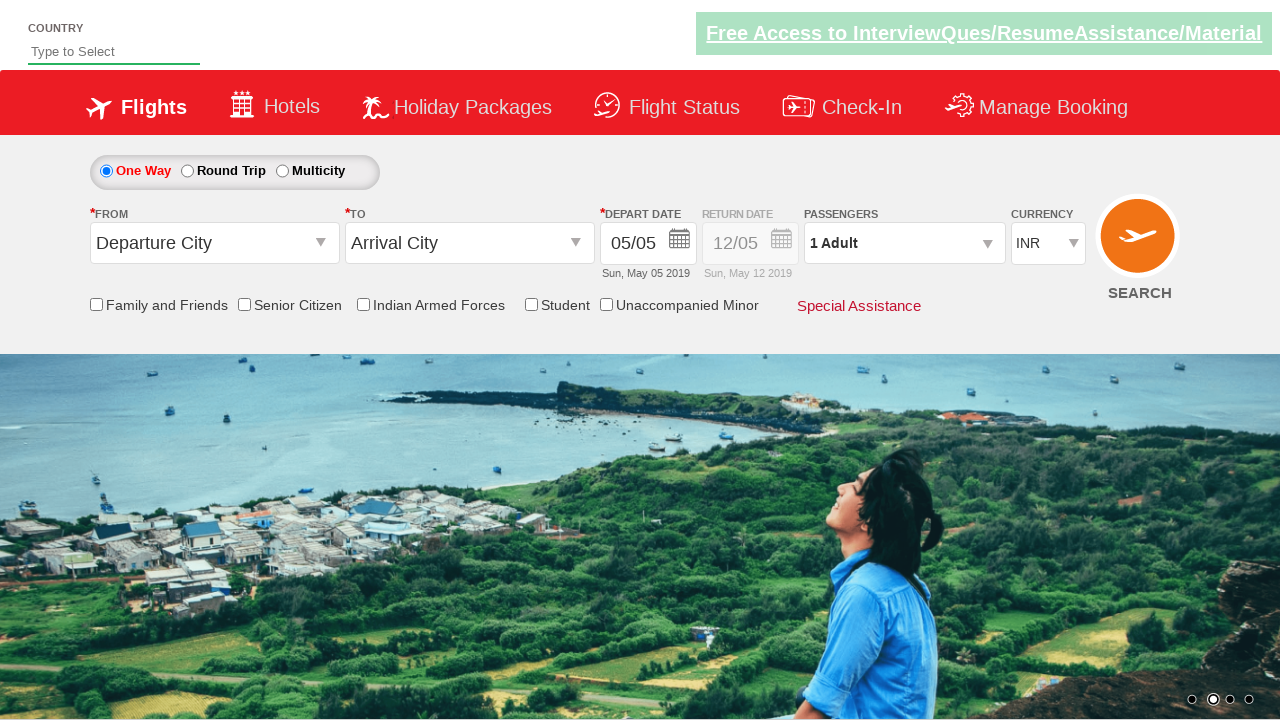

Navigated to dropdown practice page
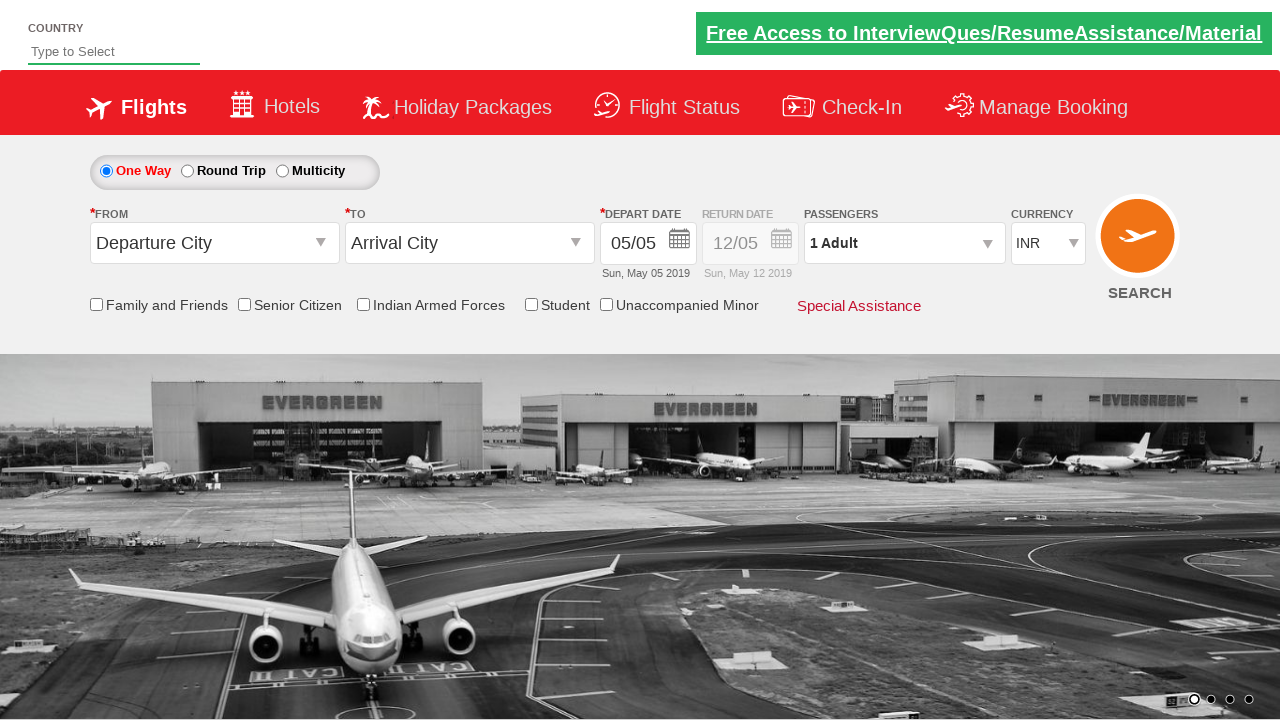

Checked initial Senior Citizen discount checkbox state: False
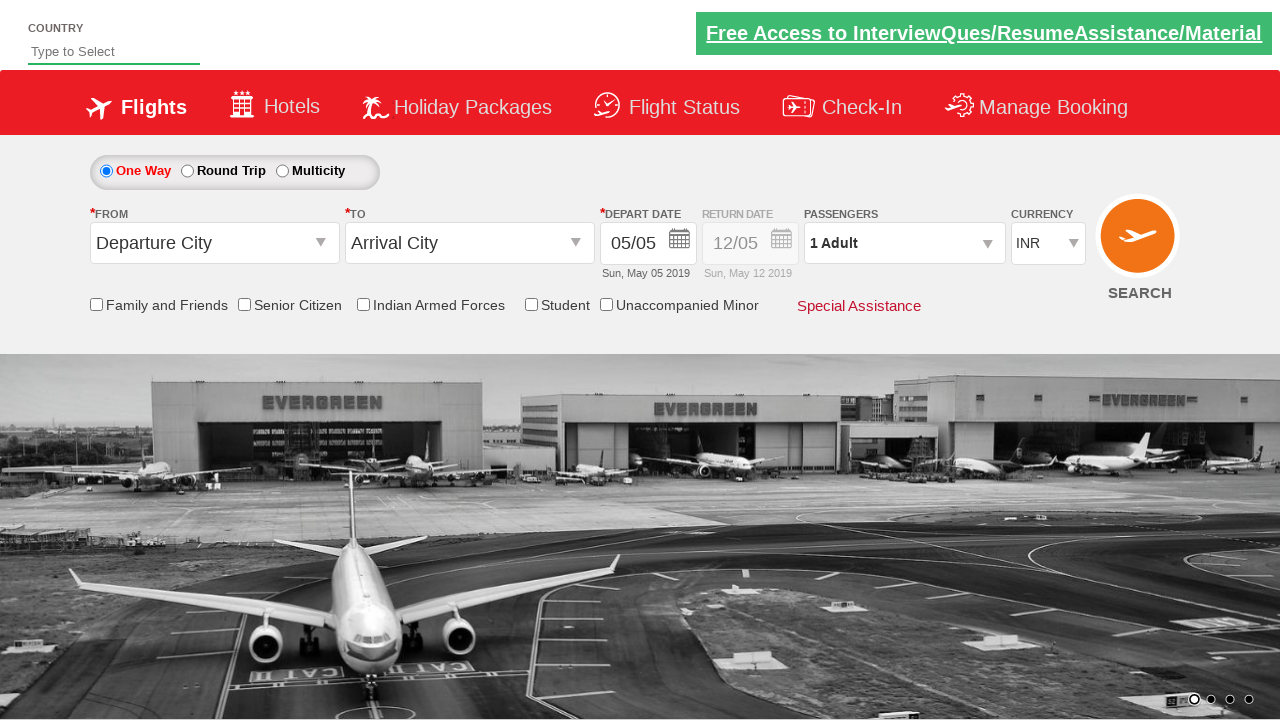

Clicked Senior Citizen discount checkbox at (244, 304) on input[id*='SeniorCitizenDiscount']
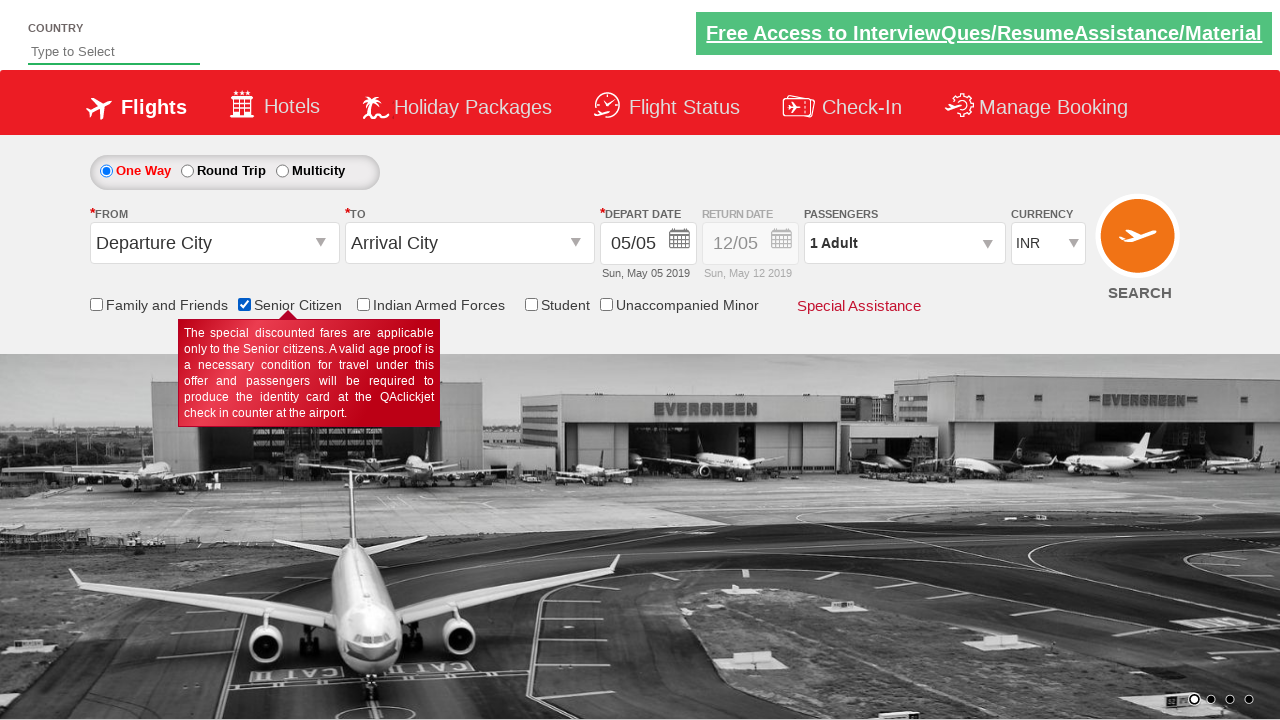

Verified Senior Citizen discount checkbox is now selected: True
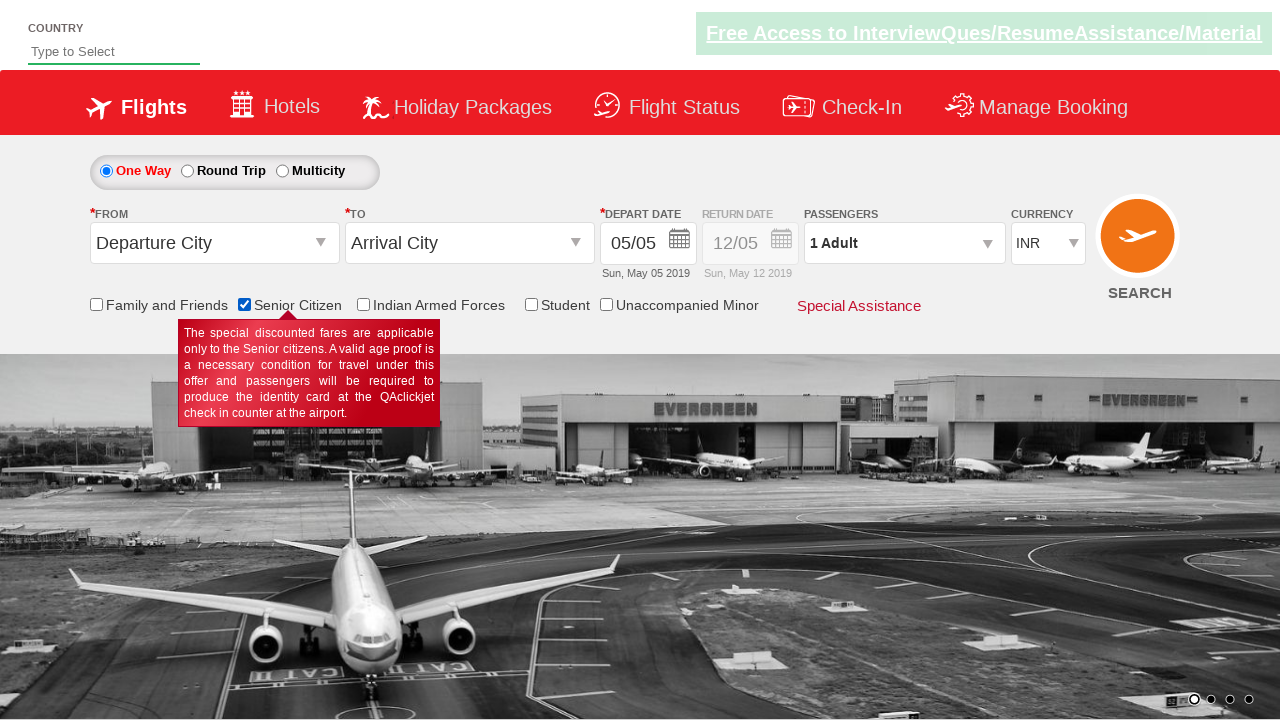

Counted total checkboxes on the webpage: 6
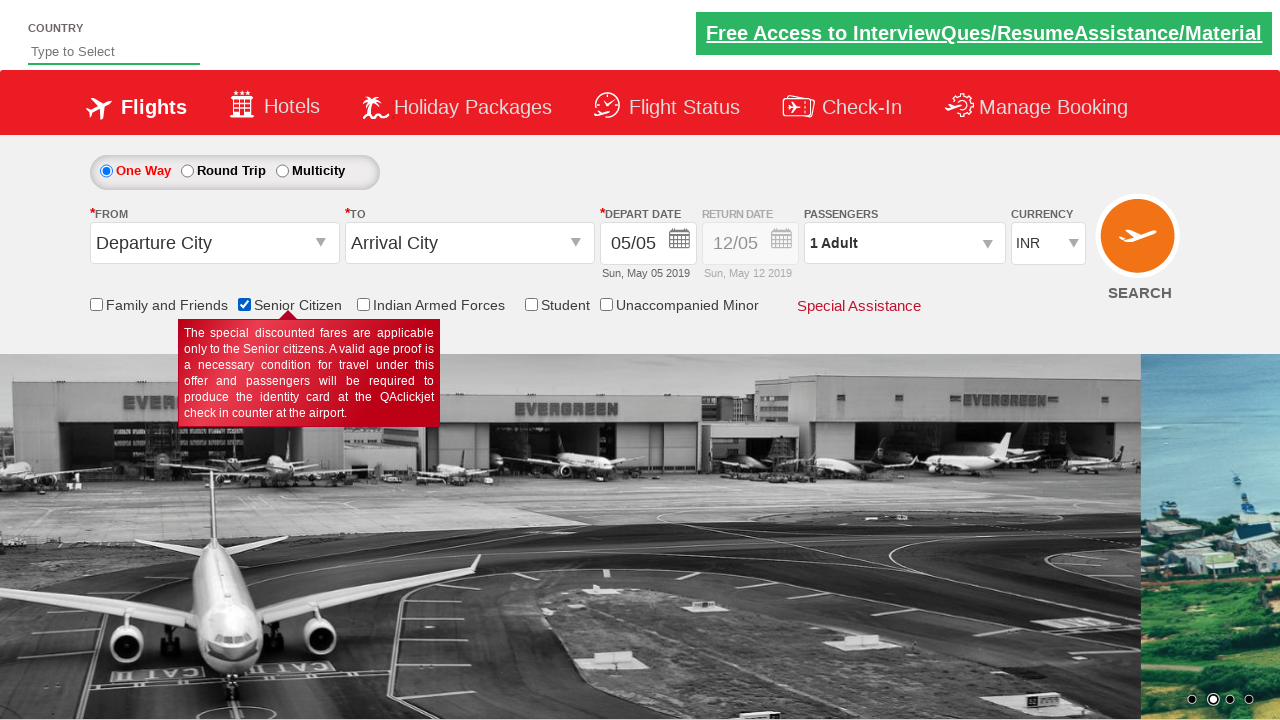

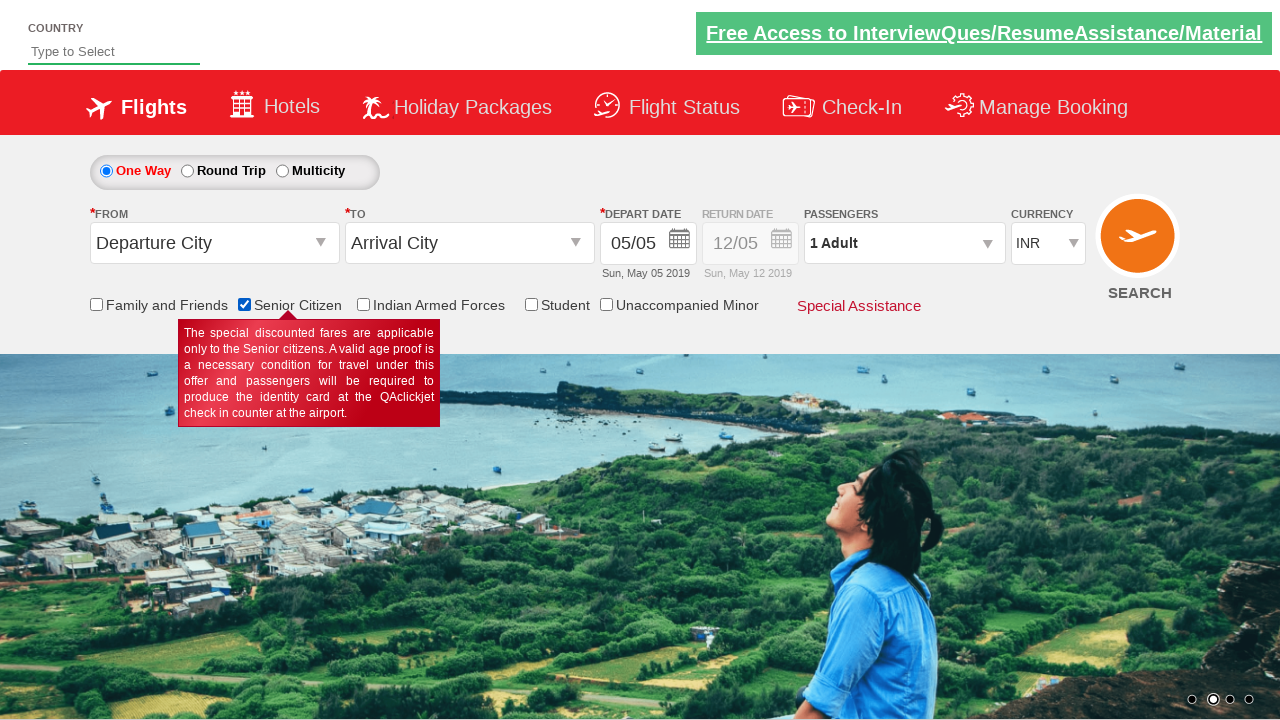